Tests the Selenium web form by filling a text field with "Selenium", submitting the form, and verifying the "Received!" message appears

Starting URL: https://www.selenium.dev/selenium/web/web-form.html

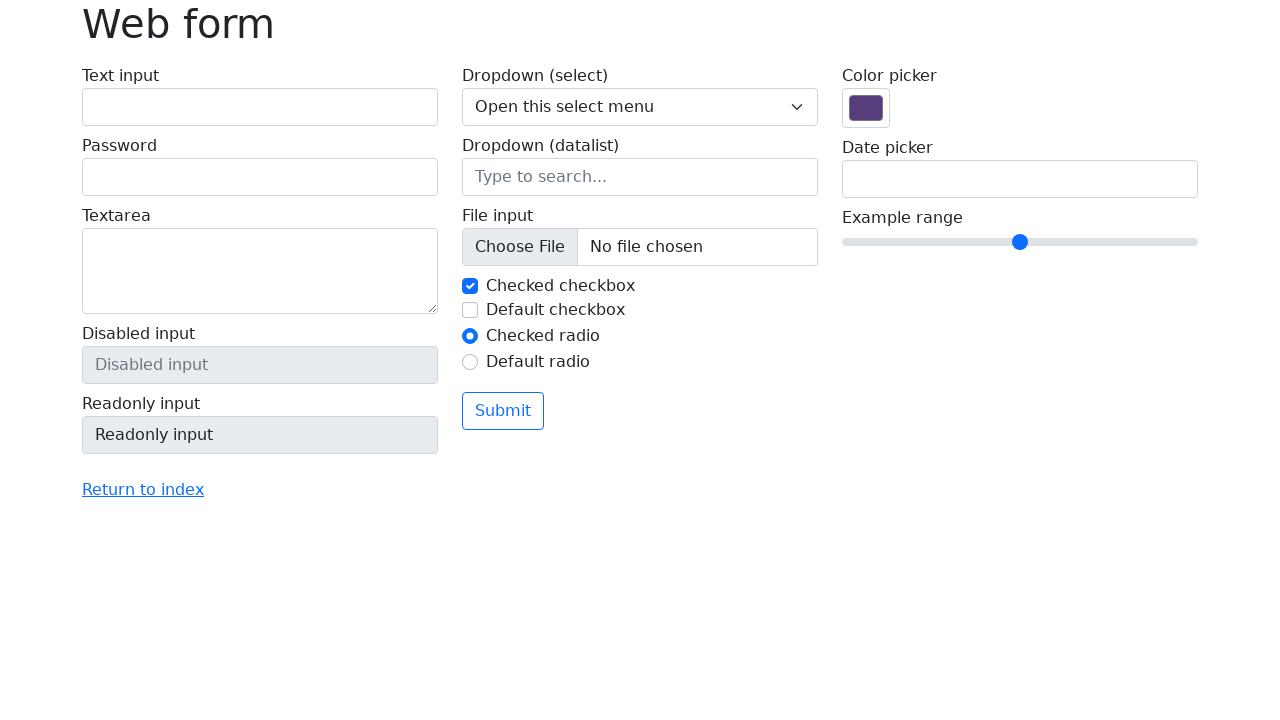

Filled text field with 'Selenium' on input[name='my-text']
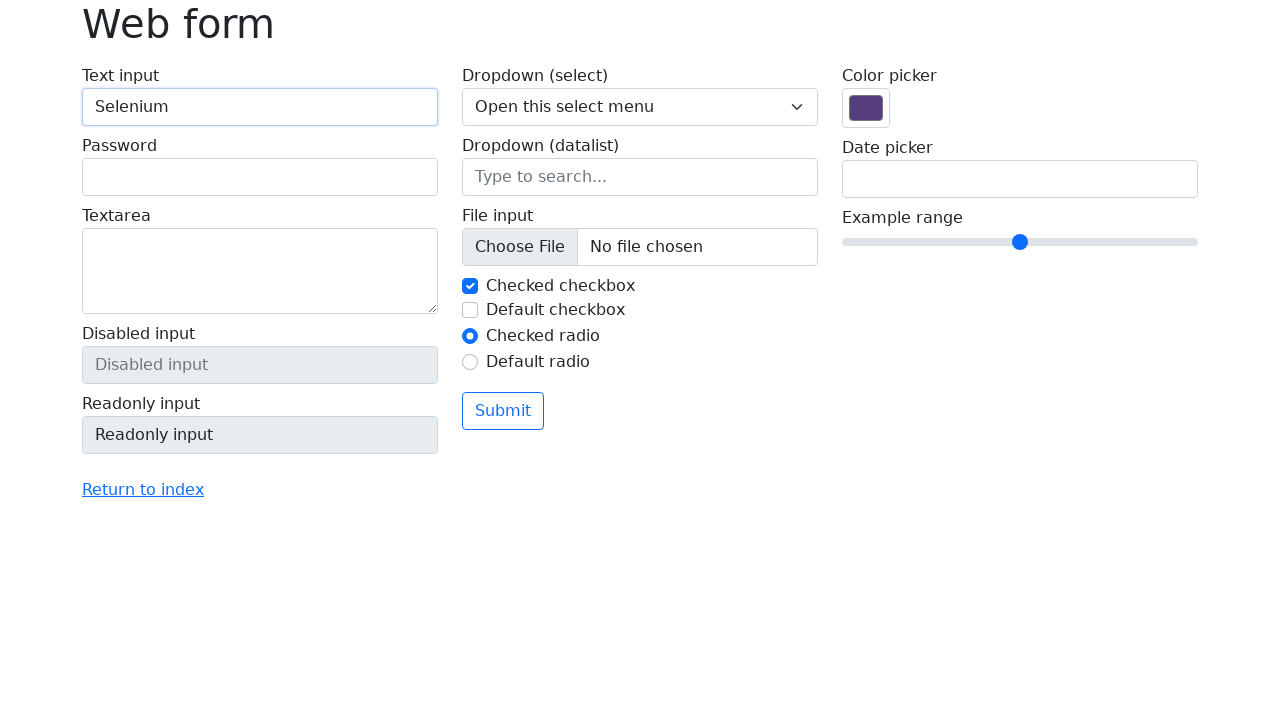

Clicked submit button at (503, 411) on button
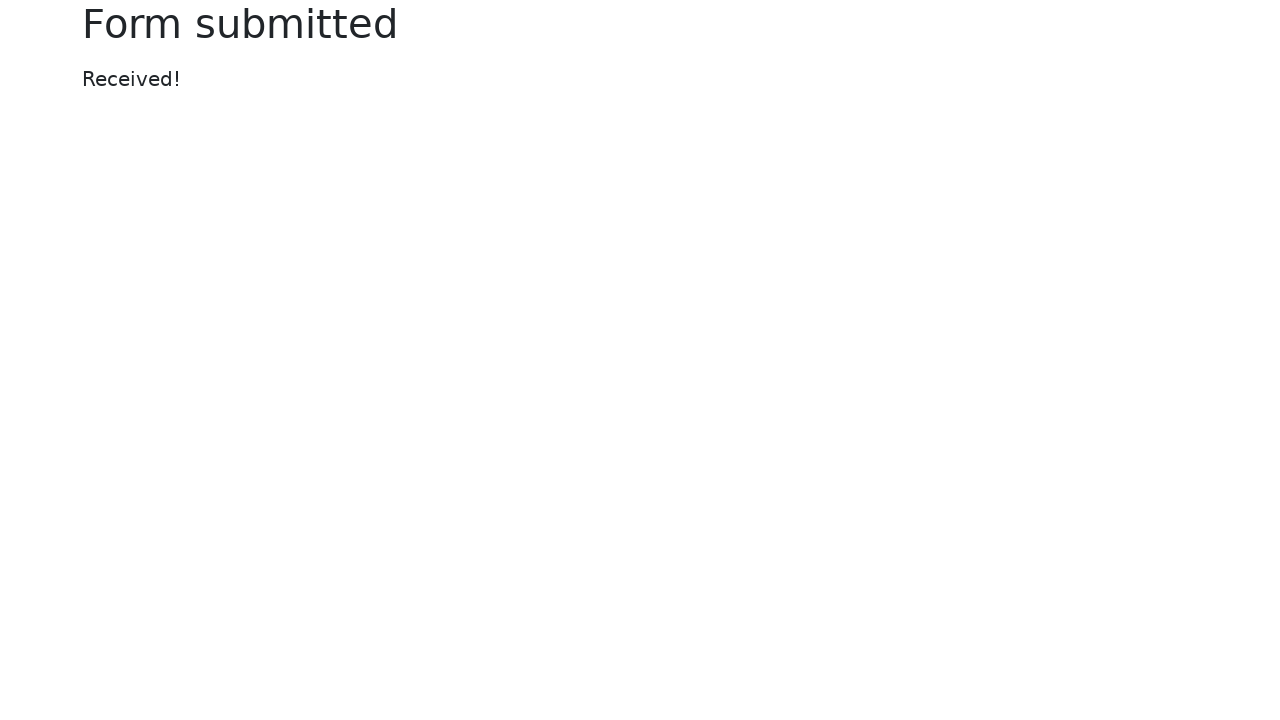

Success message appeared
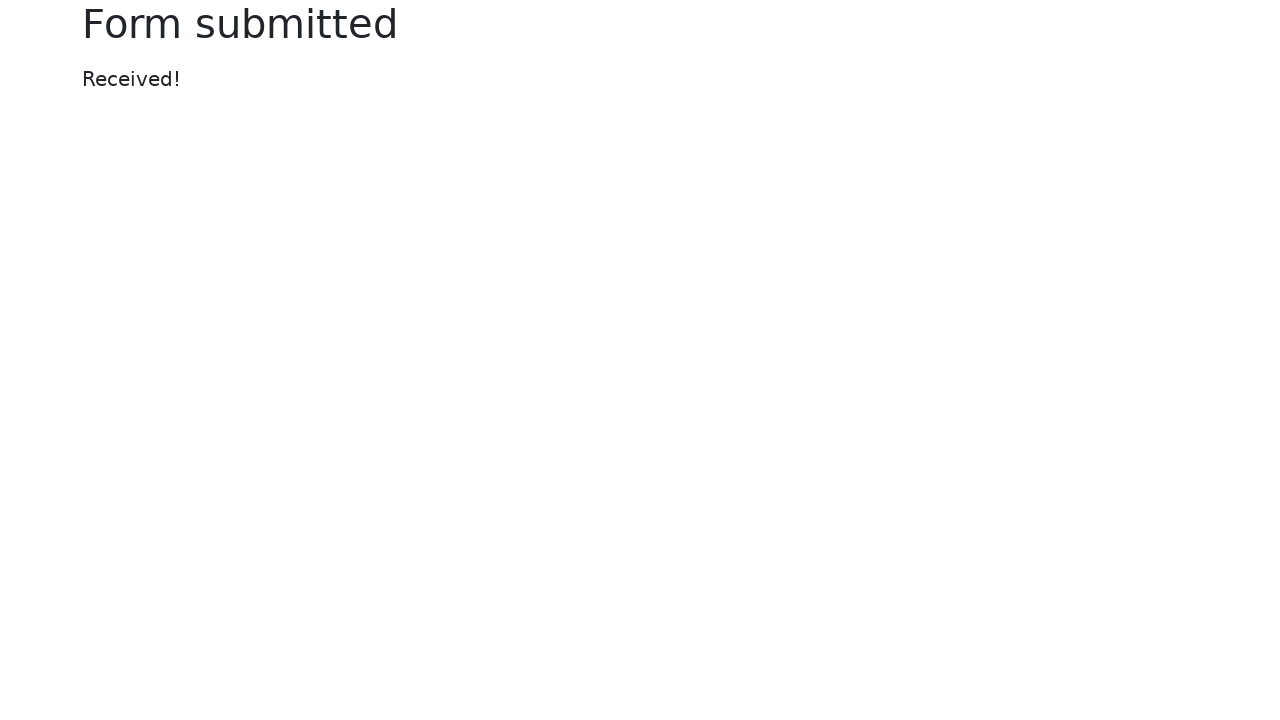

Verified 'Received!' message is displayed
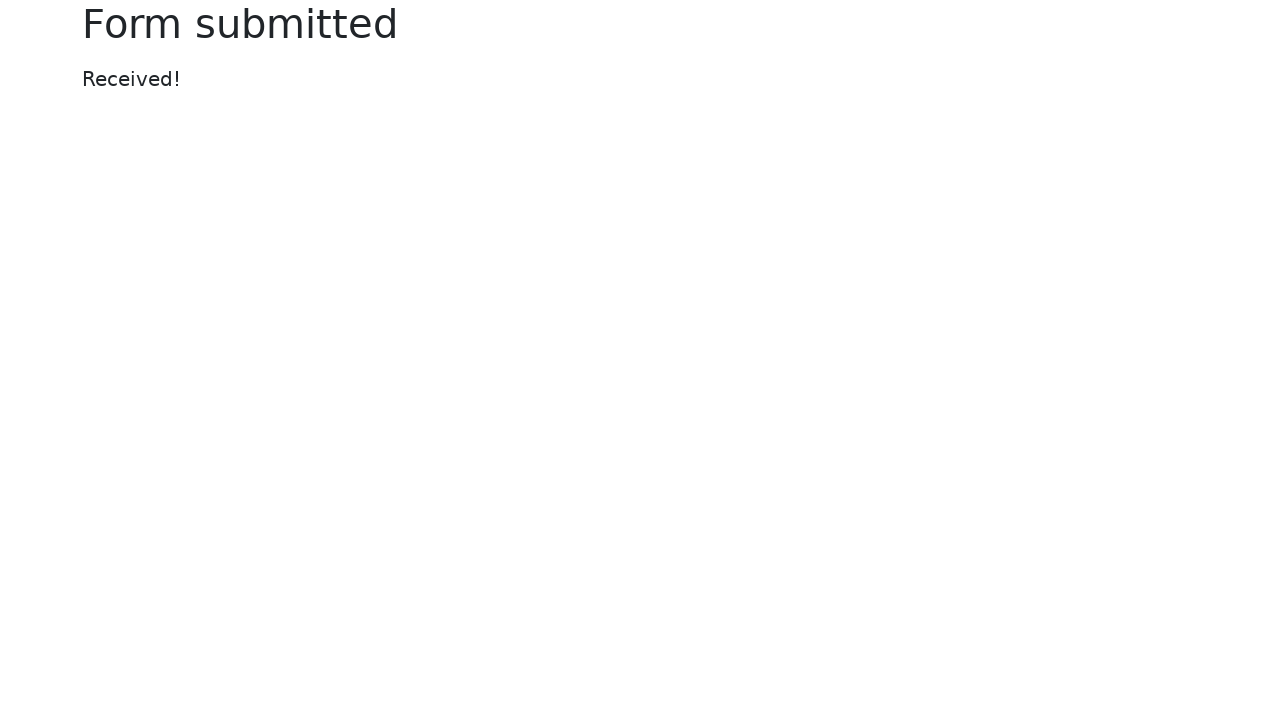

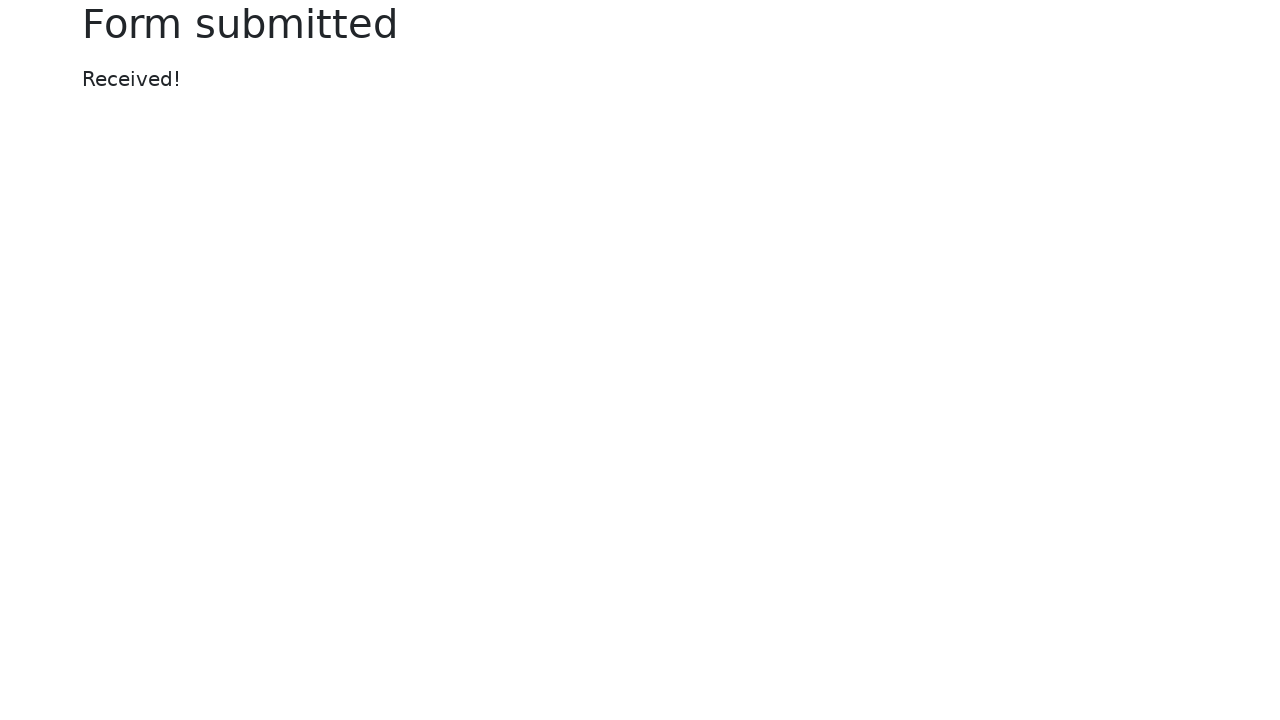